Tests various mouse actions including hover, right-click, double-click, and drag-and-drop functionality.

Starting URL: https://testautomationpractice.blogspot.com/

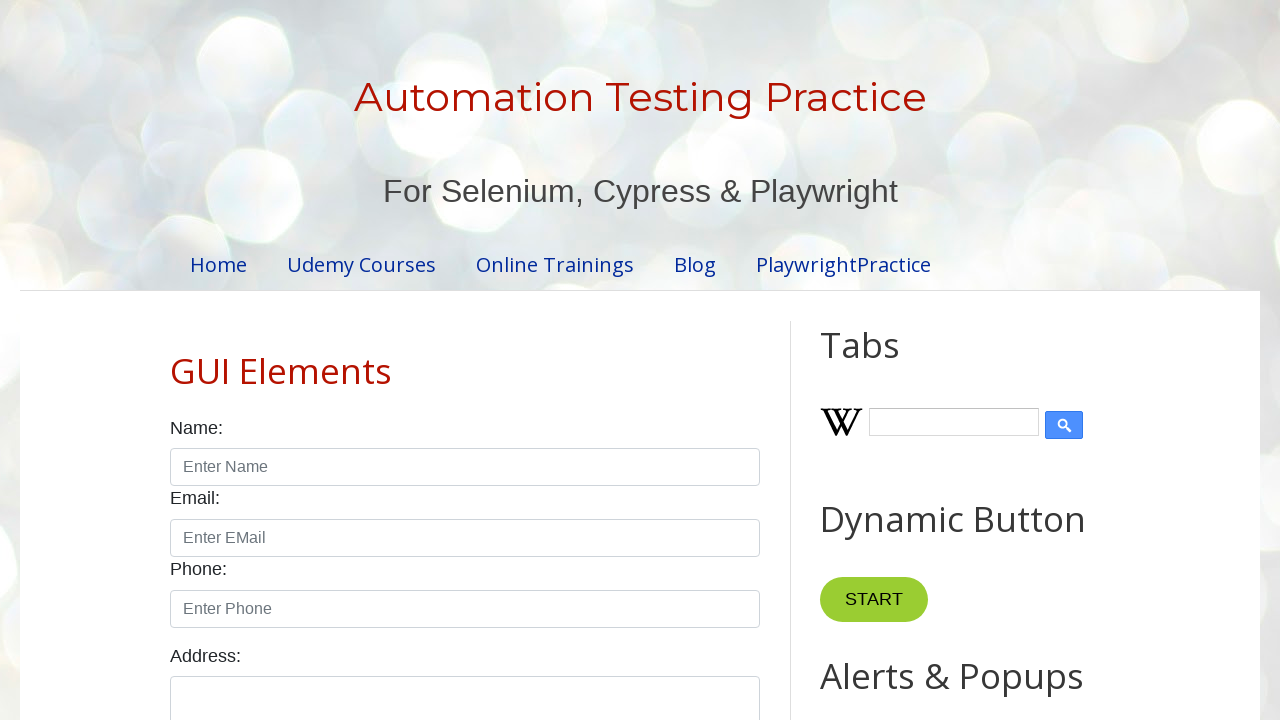

Hovered over Point Me button at (868, 360) on .dropbtn
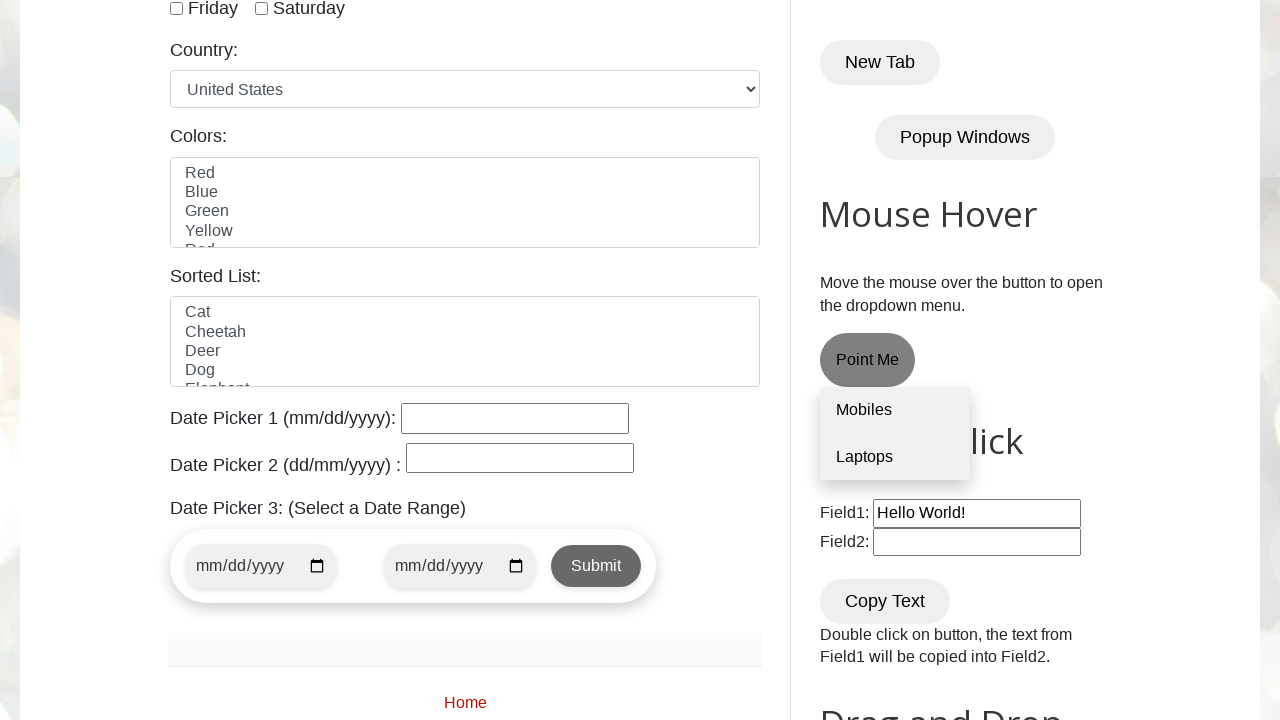

Hovered over Laptops option at (895, 457) on xpath=//a[text()='Laptops']
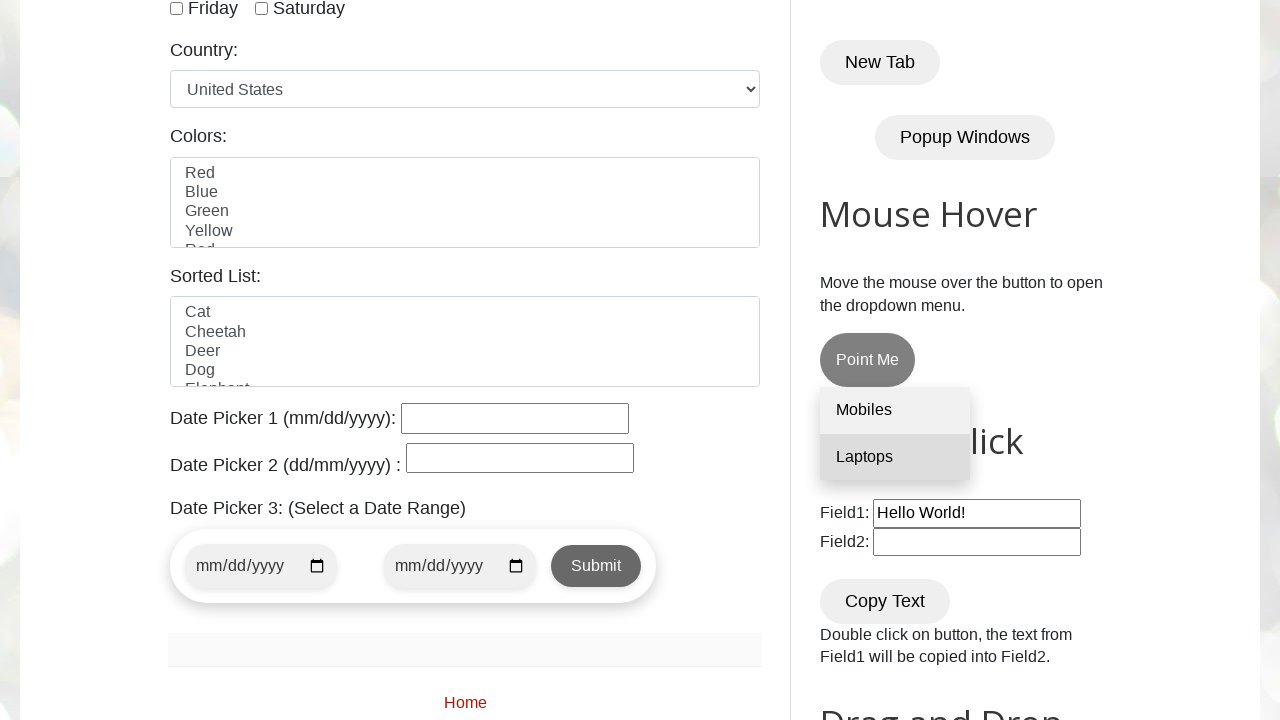

Right-clicked on popup element at (965, 138) on #PopUp
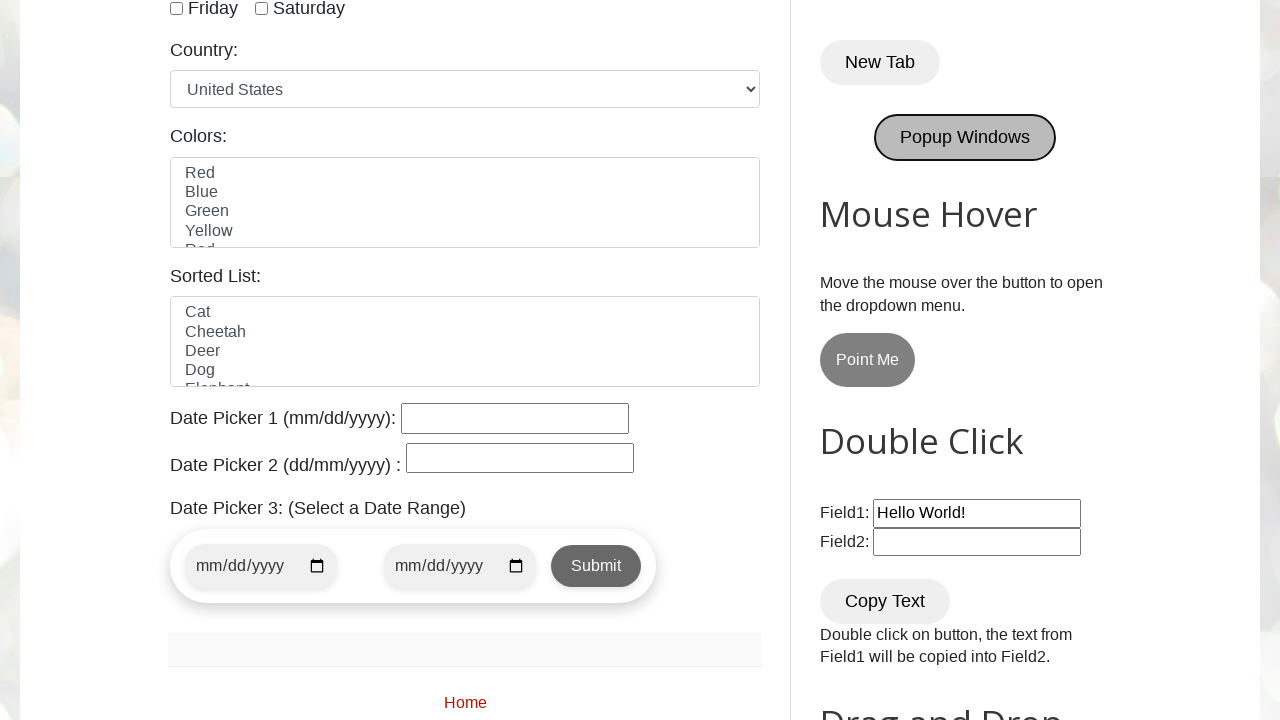

Double-clicked on Copy Text button at (885, 601) on xpath=//button[text()='Copy Text']
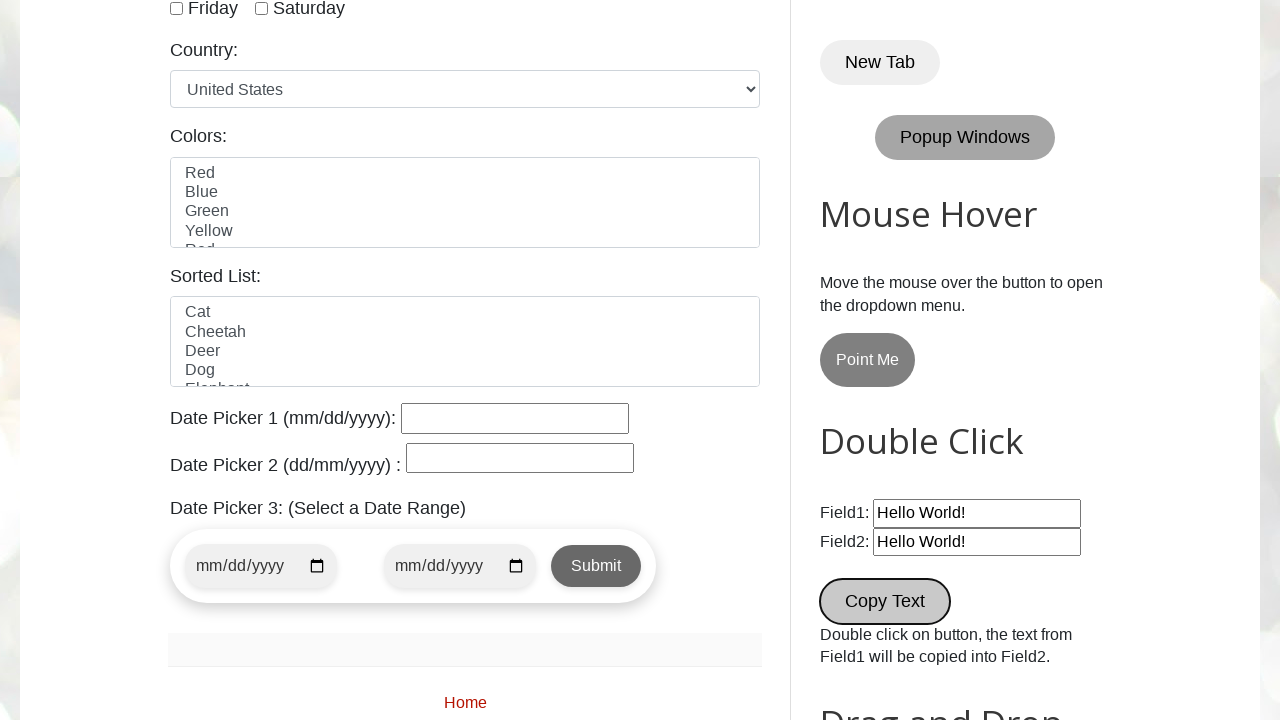

Dragged and dropped element to target at (1015, 386)
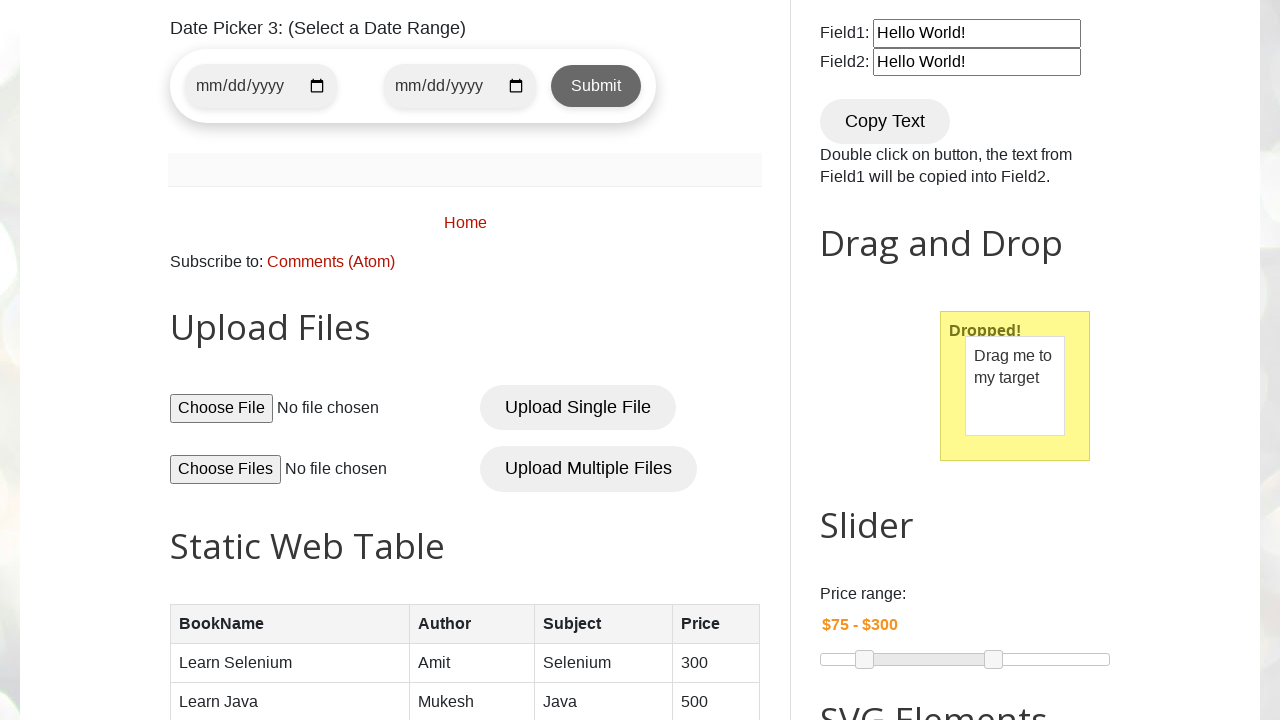

Verified drop was successful - 'Dropped!' message appeared
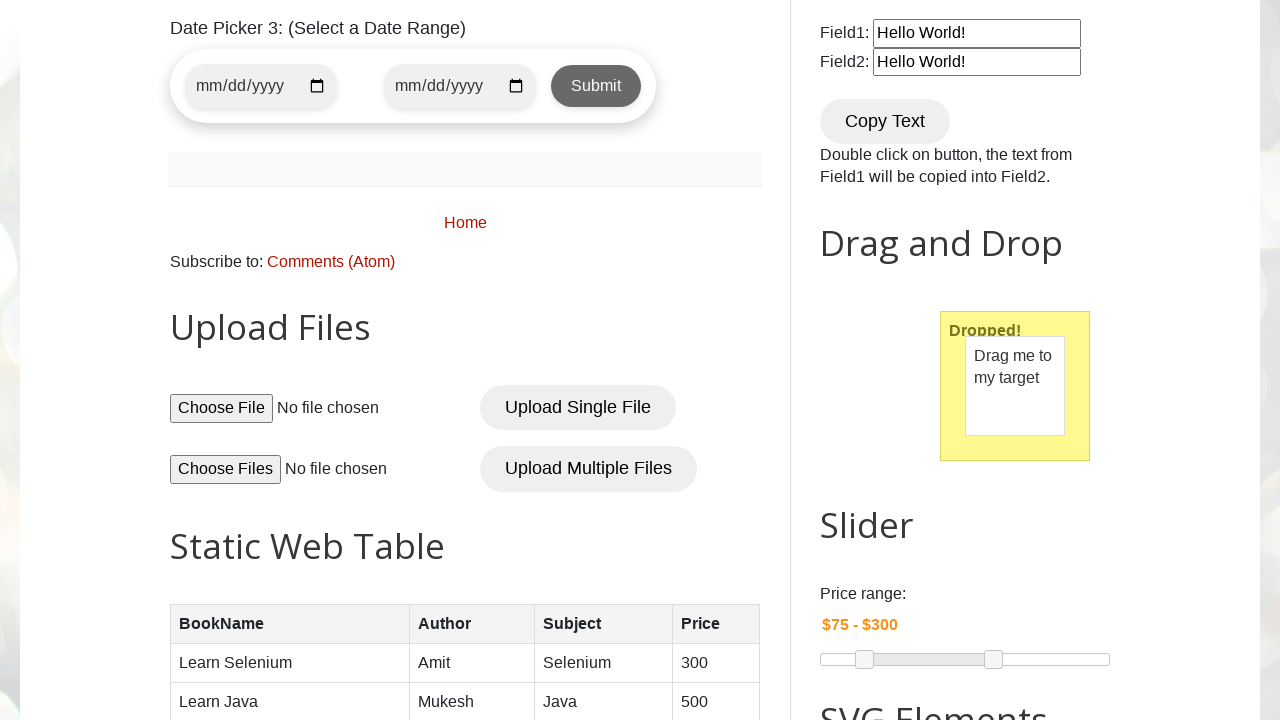

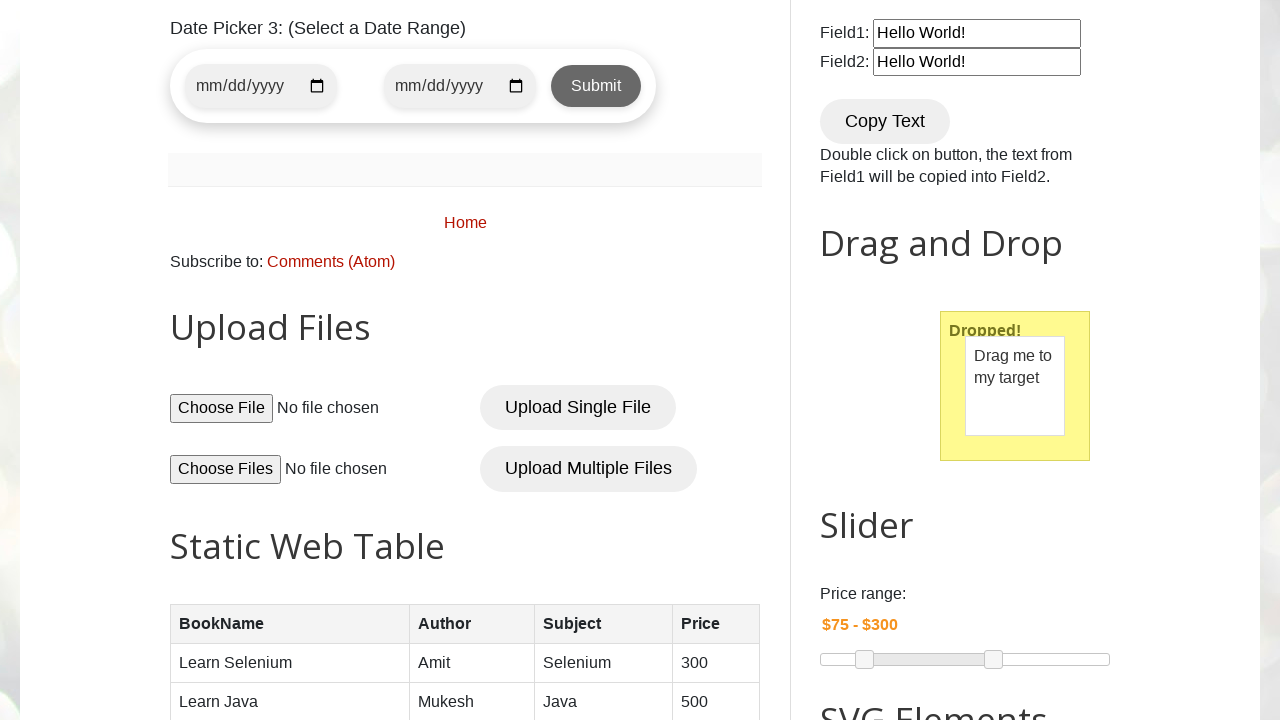